Tests dynamic loading by clicking start button and verifying "Hello World!" text appears after loading

Starting URL: https://the-internet.herokuapp.com/dynamic_loading/1

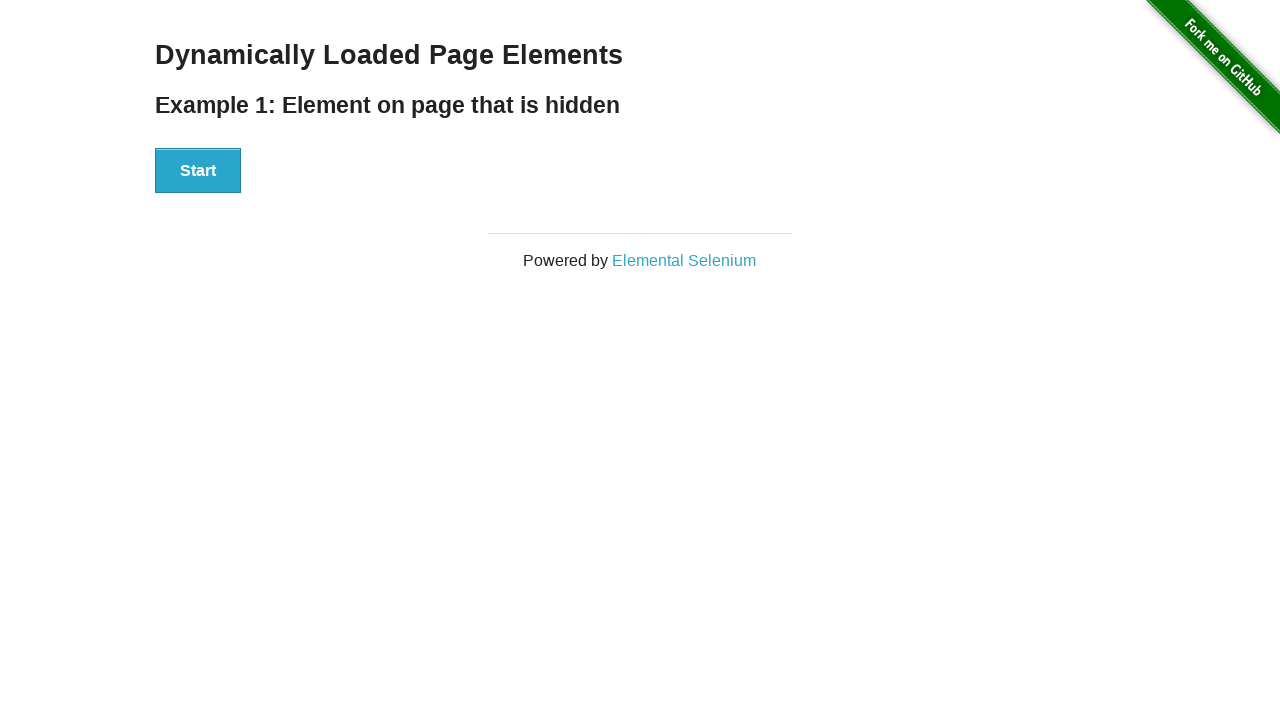

Clicked Start button to trigger dynamic loading at (198, 171) on xpath=//div[@id='start']//button
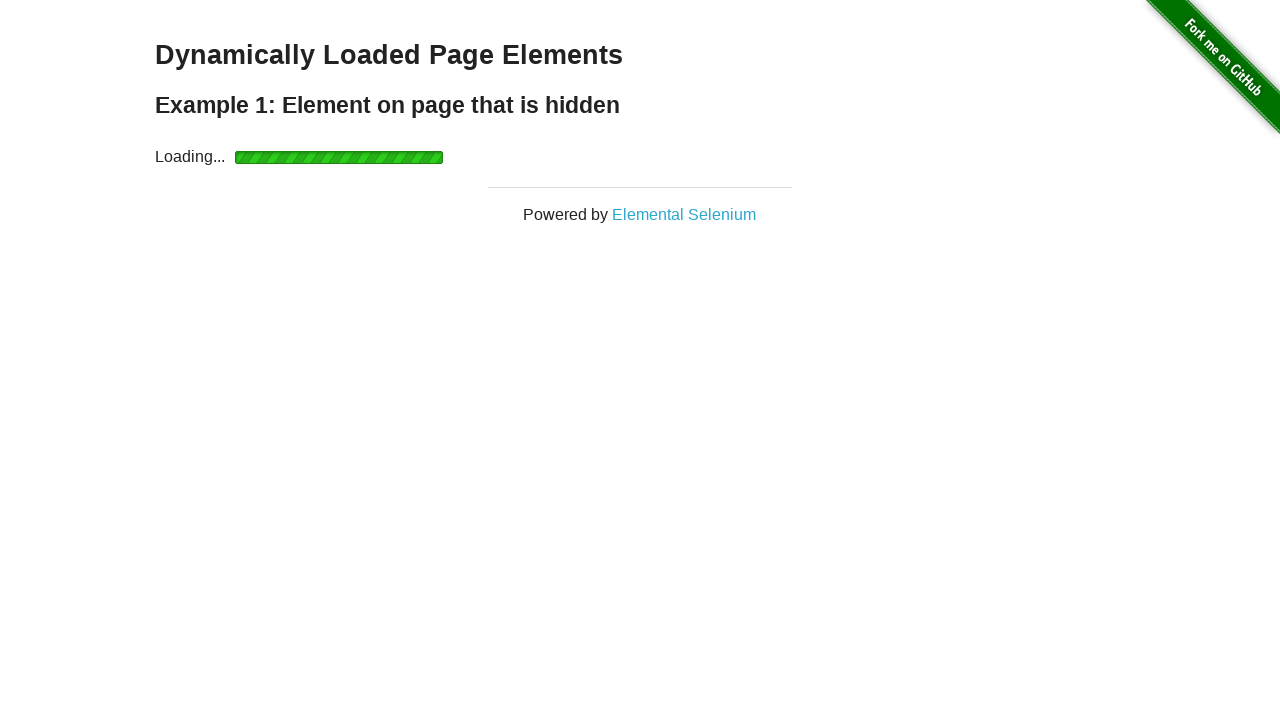

Waited for and found 'Hello World!' text element after loading
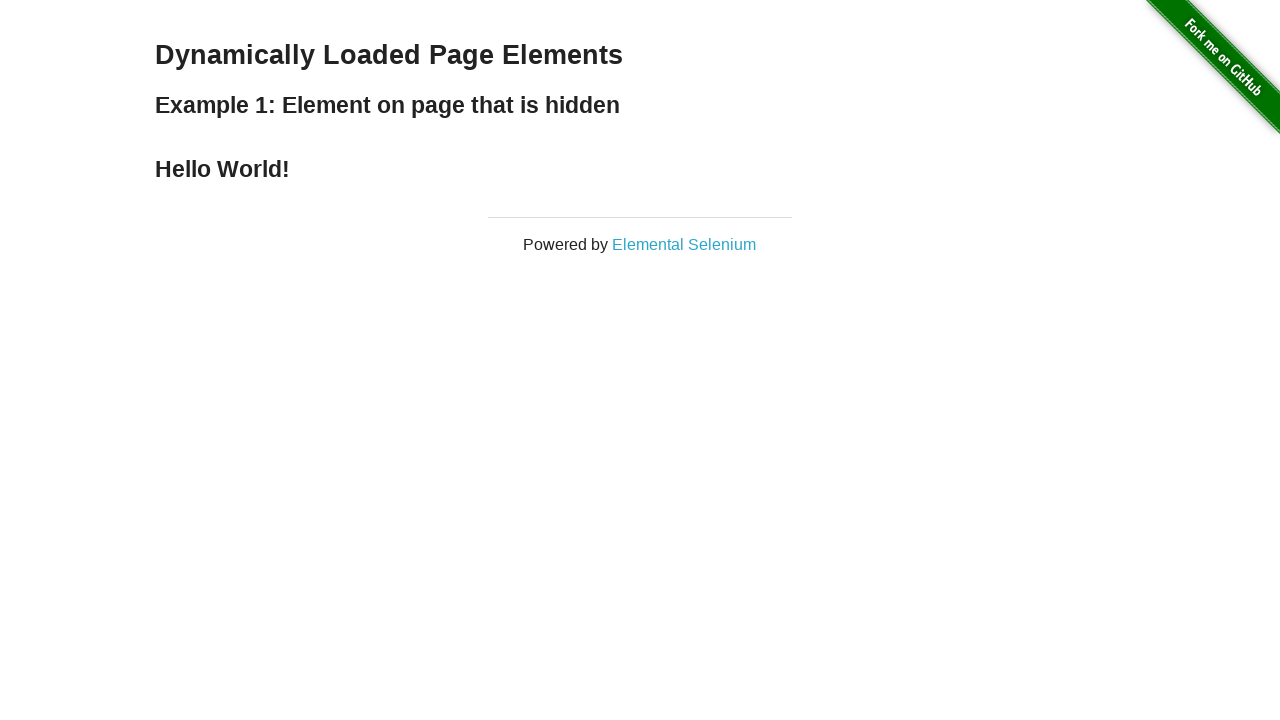

Verified 'Hello World!' text content is correct
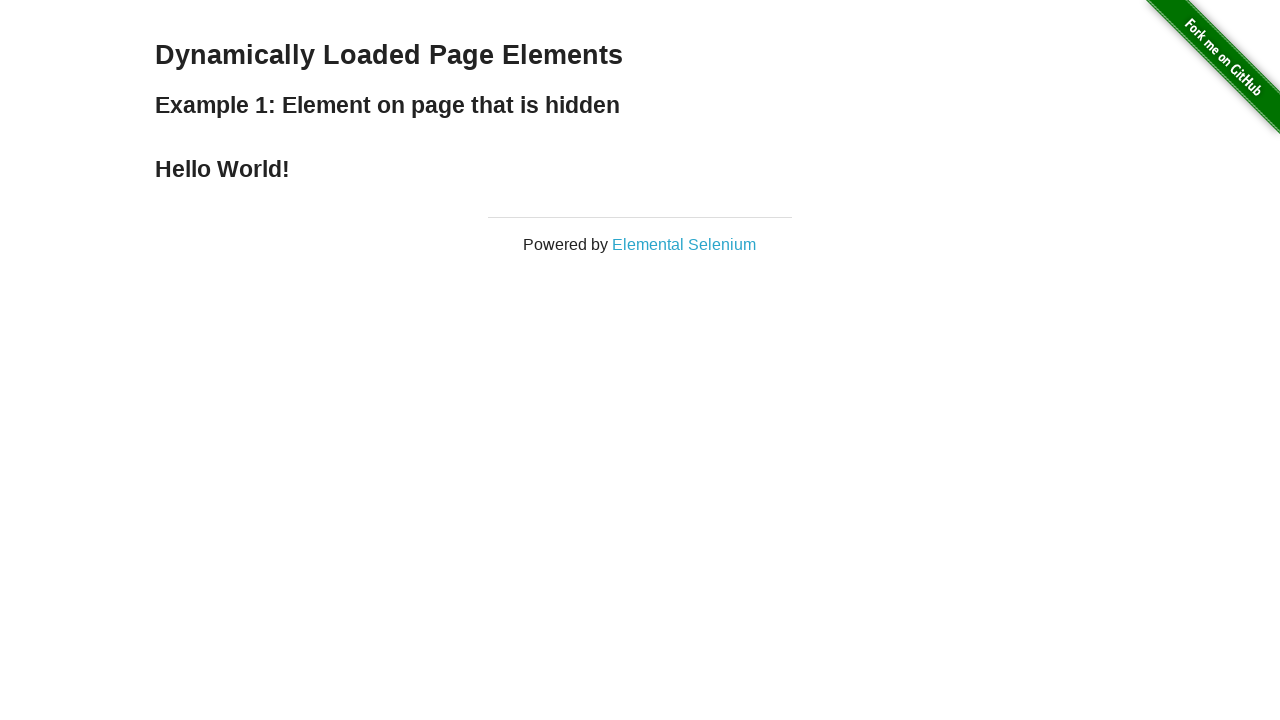

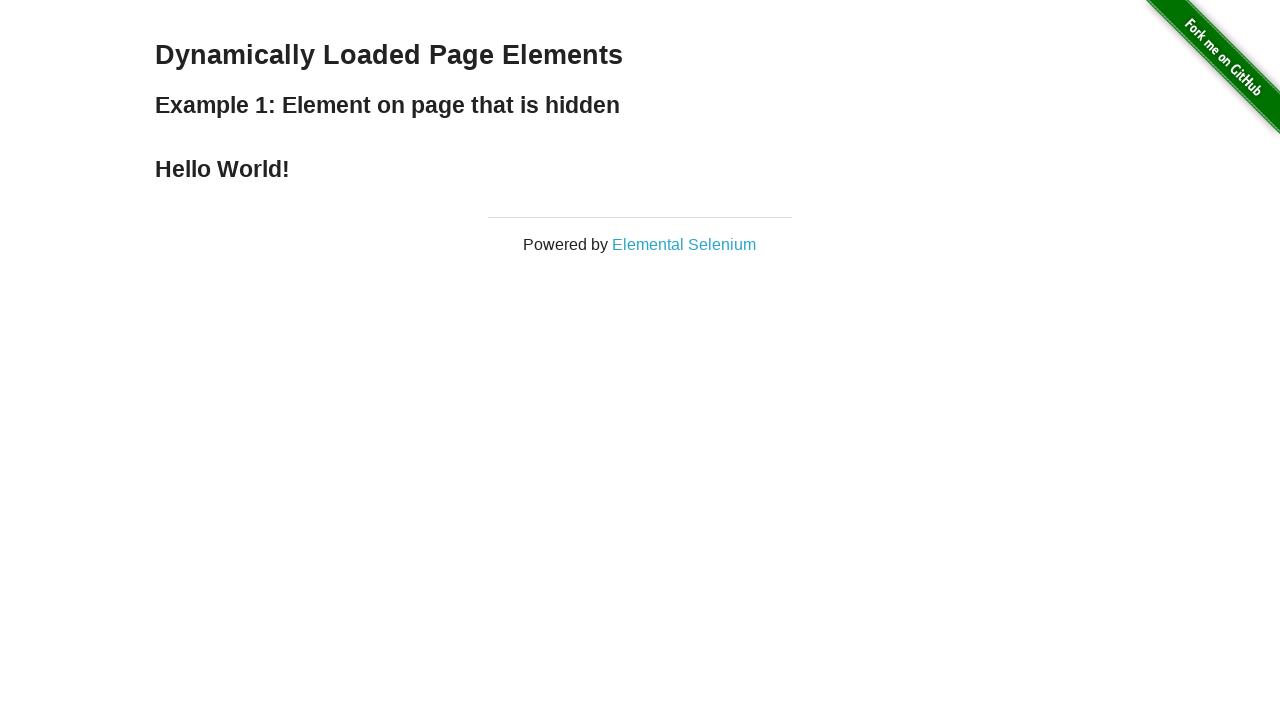